Tests radio button and checkbox selection by clicking elements and verifying their selected state

Starting URL: https://automationfc.github.io/basic-form/index.html

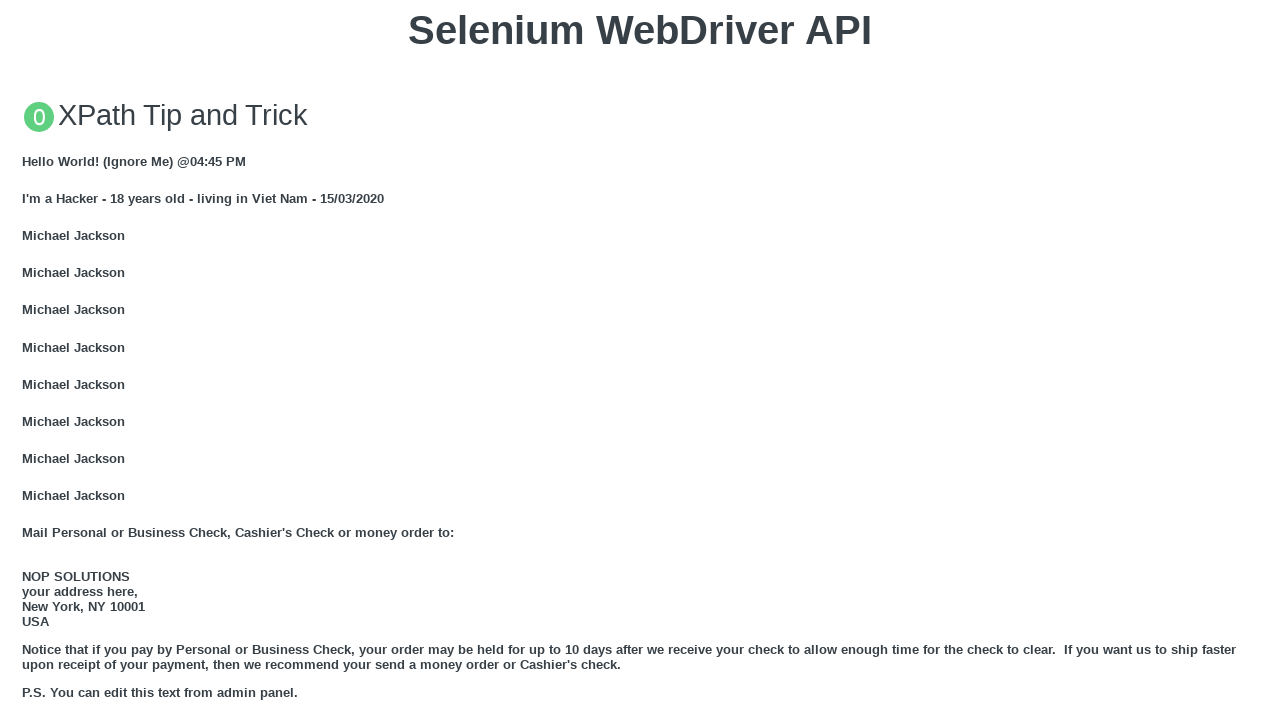

Clicked 'Under 18' radio button at (28, 360) on #under_18
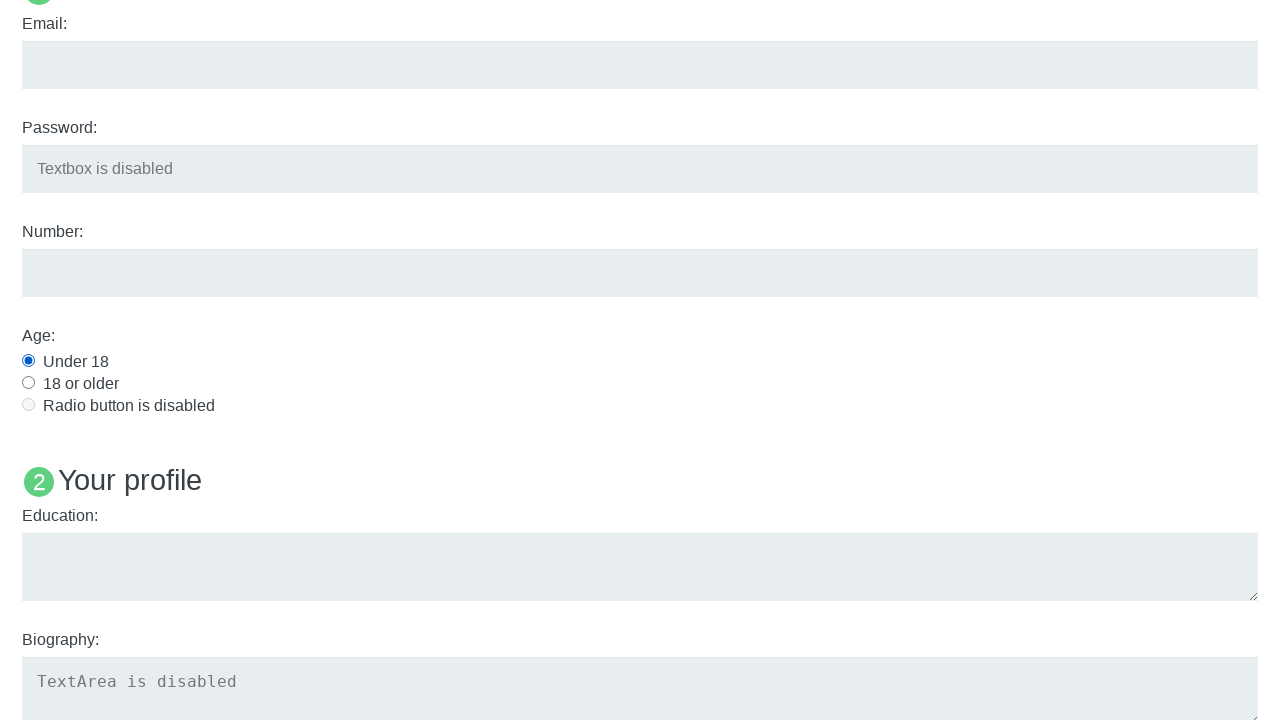

Waited 3 seconds after clicking radio button
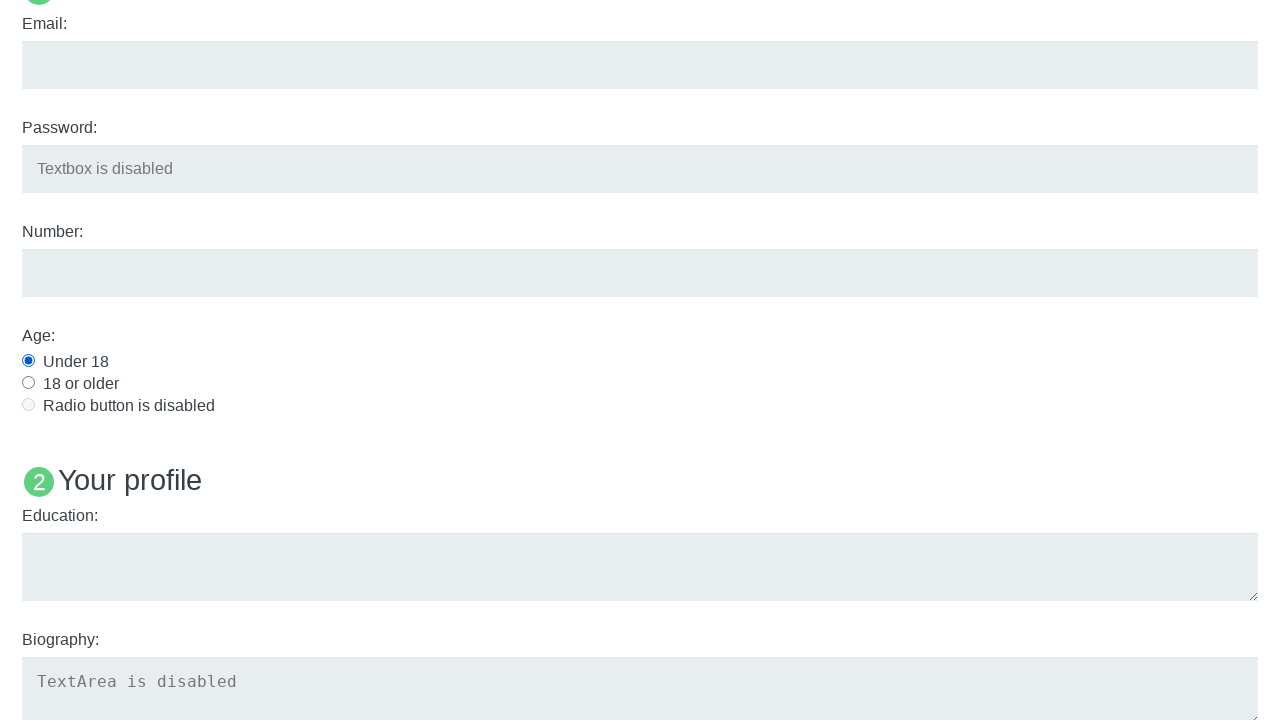

Clicked 'Java' checkbox at (28, 361) on #java
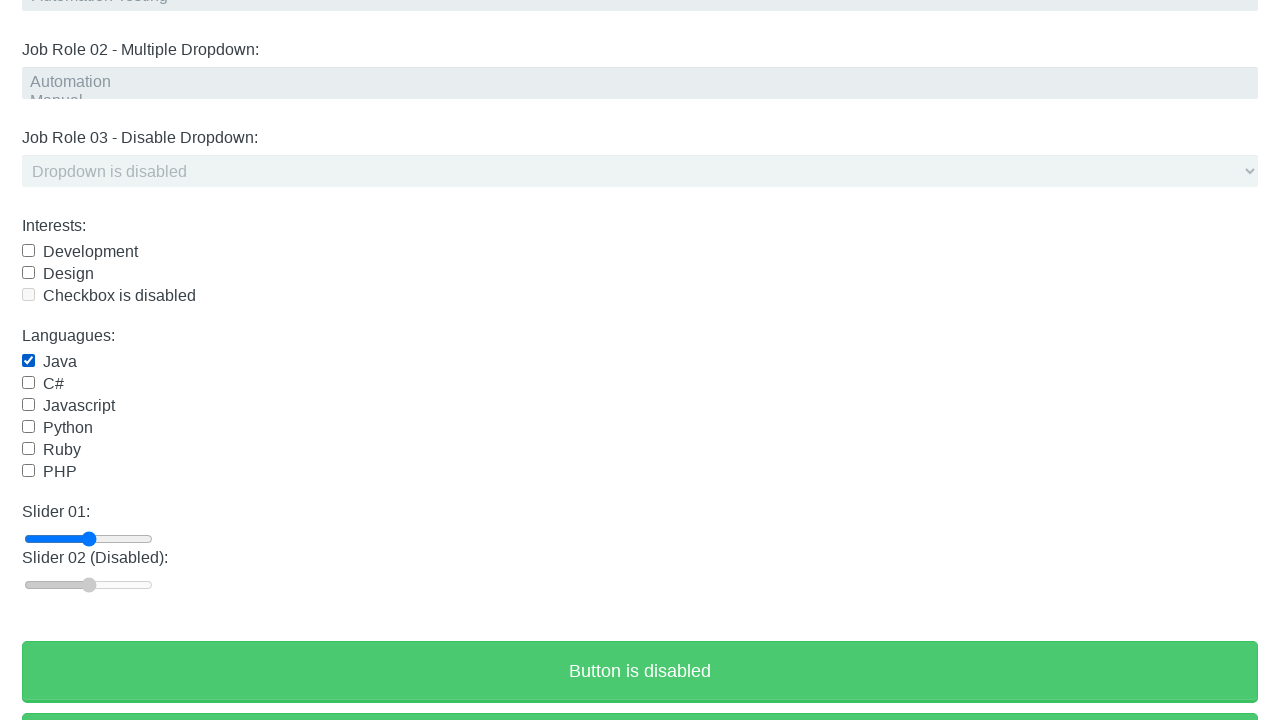

Waited 3 seconds after clicking checkbox
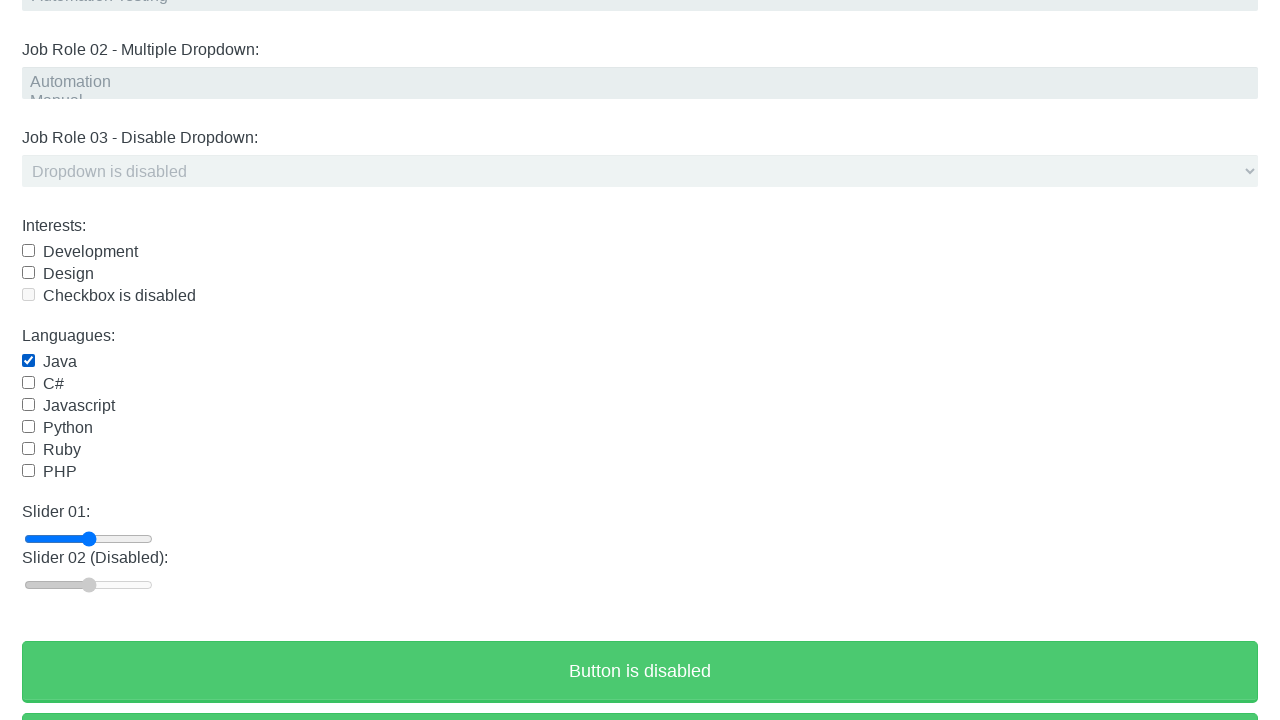

Verified 'Under 18' radio button is selected
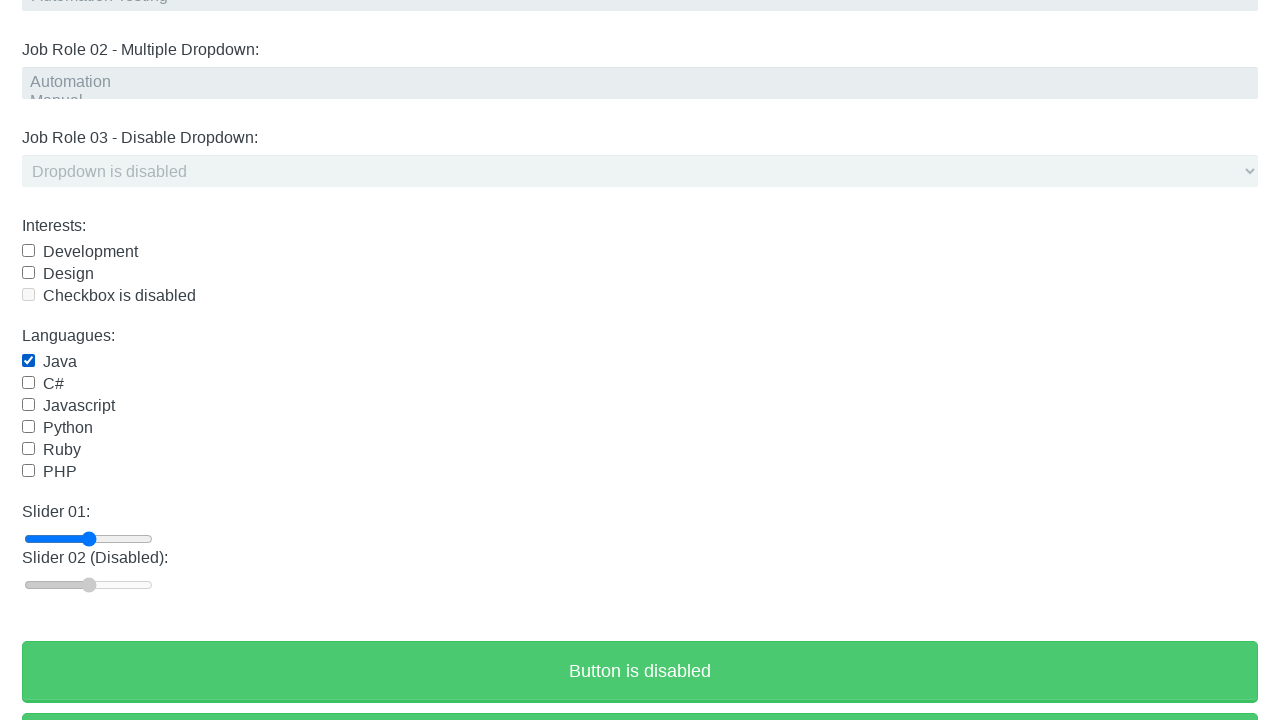

Verified 'Java' checkbox is selected
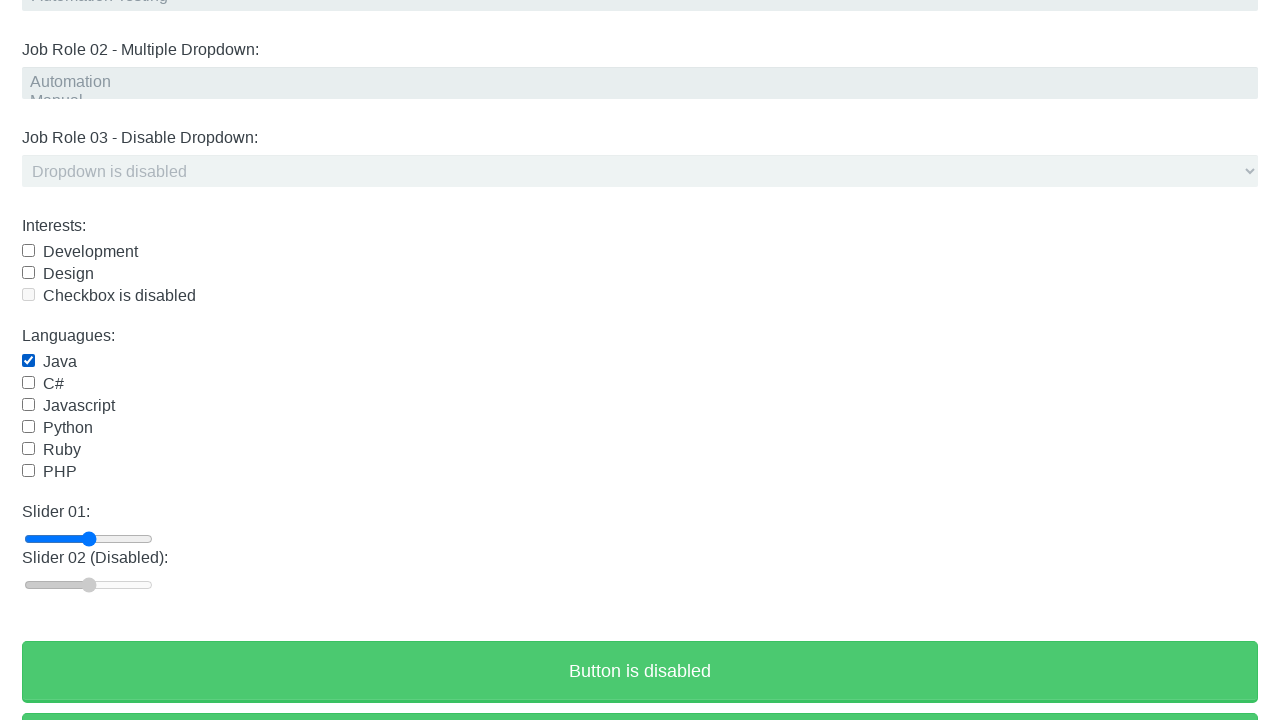

Clicked 'Java' checkbox again to uncheck it at (28, 361) on #java
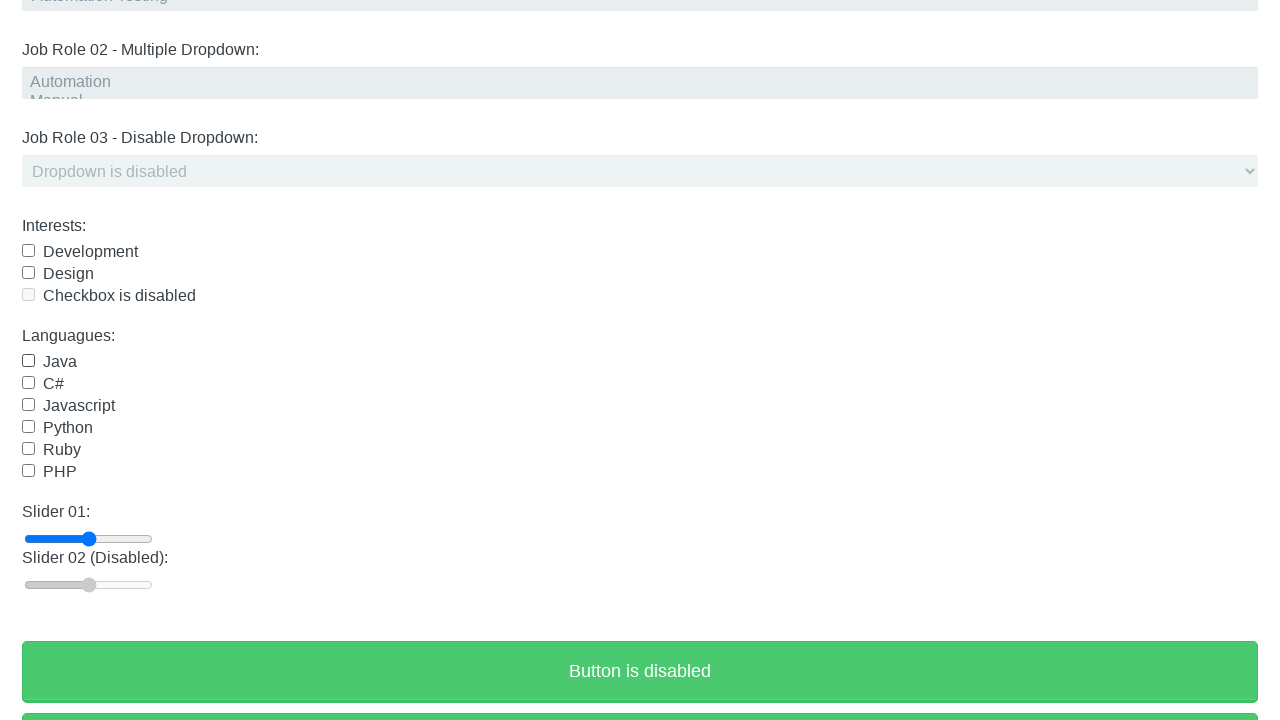

Waited 3 seconds after unchecking checkbox
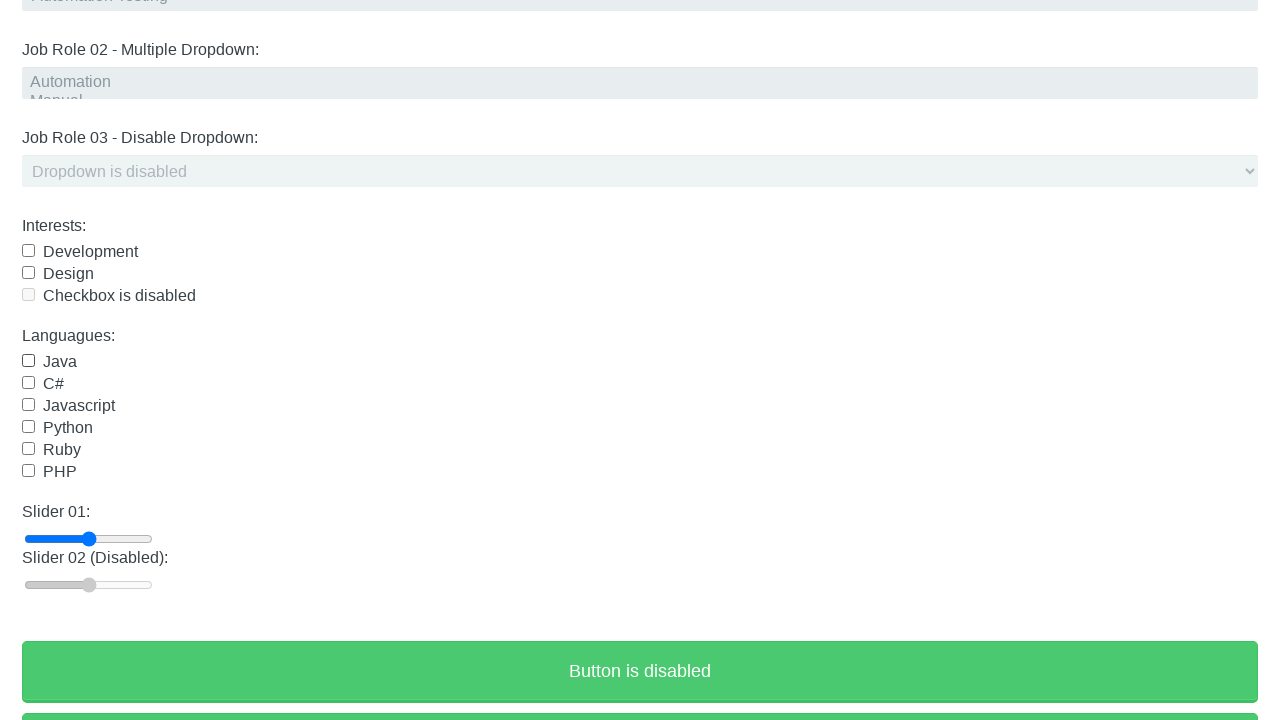

Verified 'Java' checkbox is no longer selected
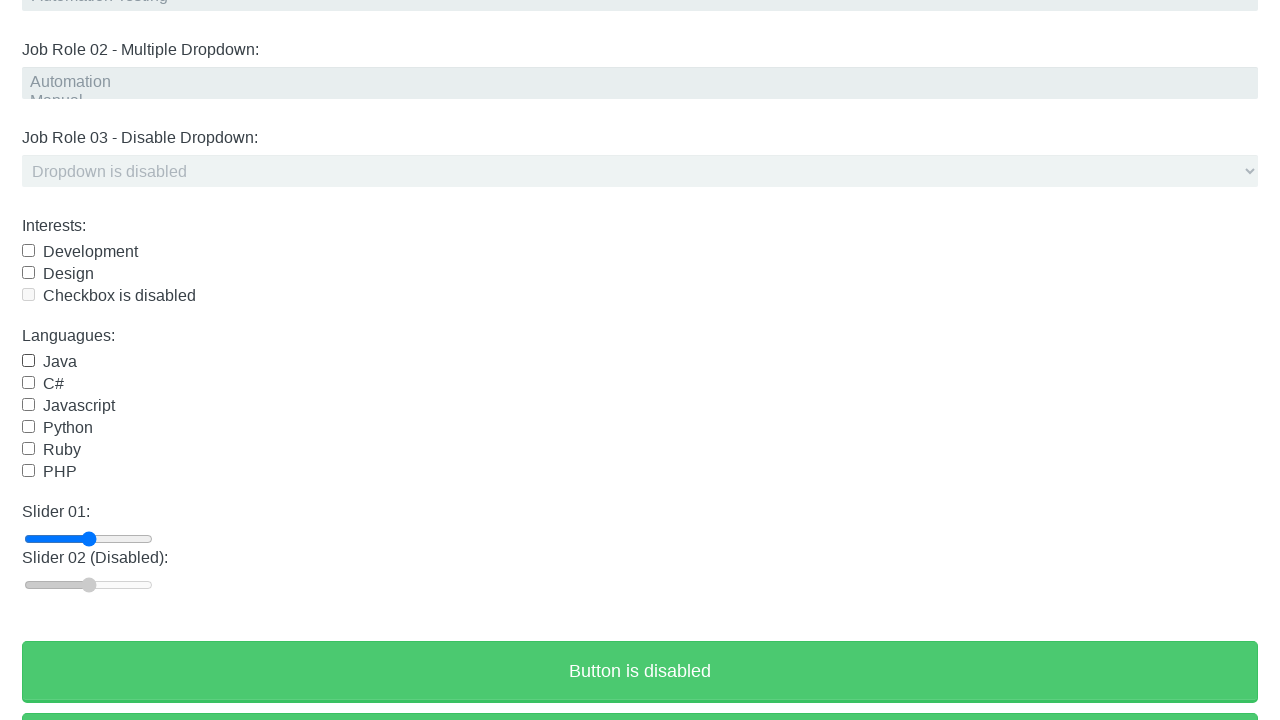

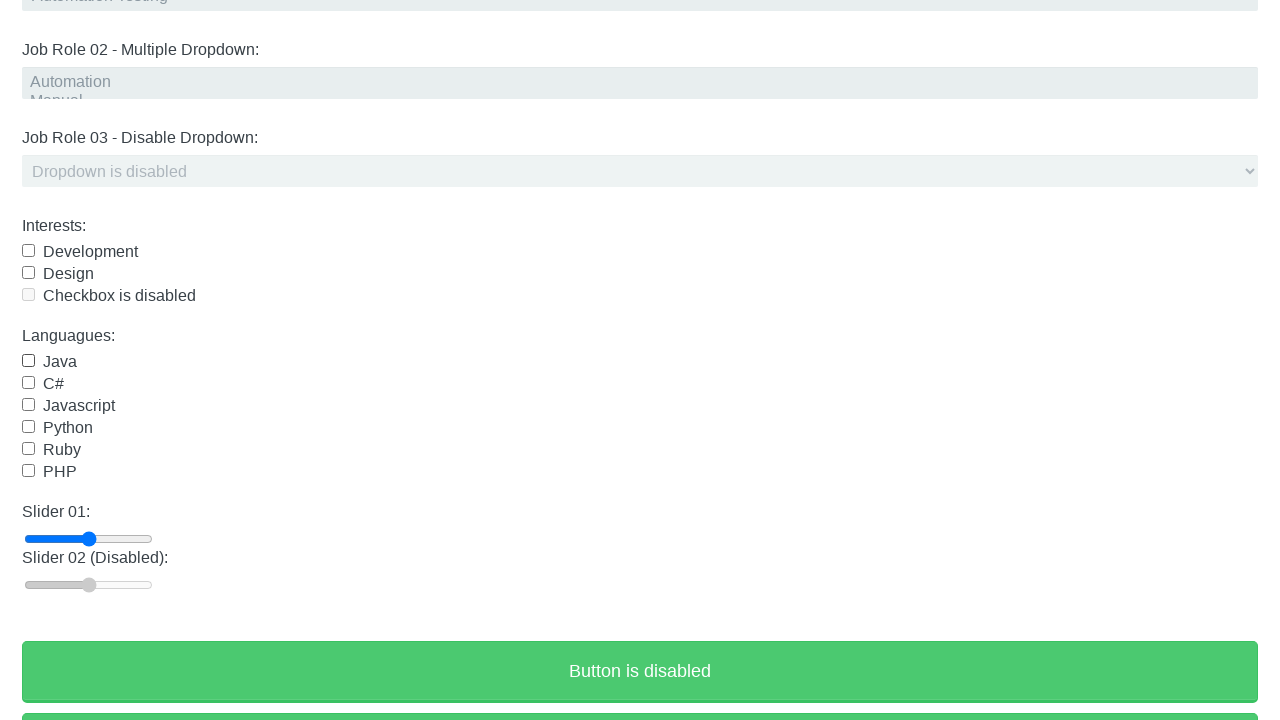